Tests drag and drop functionality by dragging an element to two different drop targets and verifying the text changes to "dropped"

Starting URL: http://sahitest.com/demo/dragDropMooTools.htm

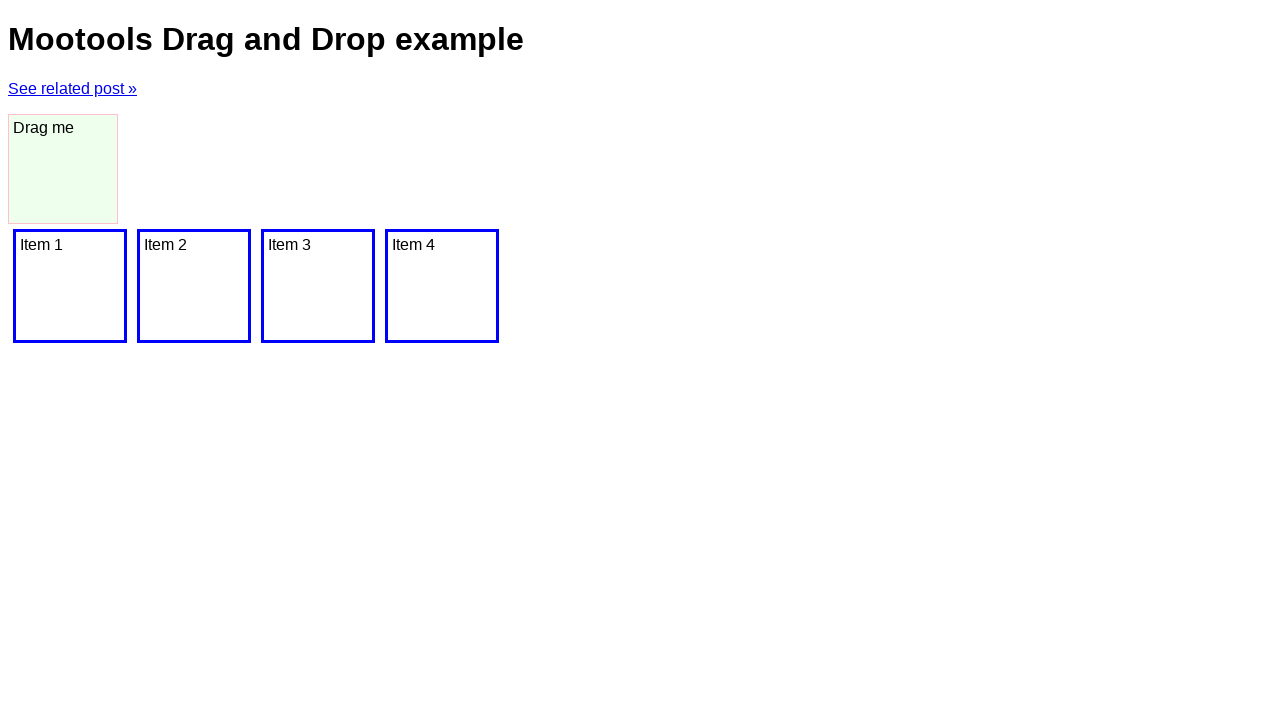

Located source element with id 'dragger'
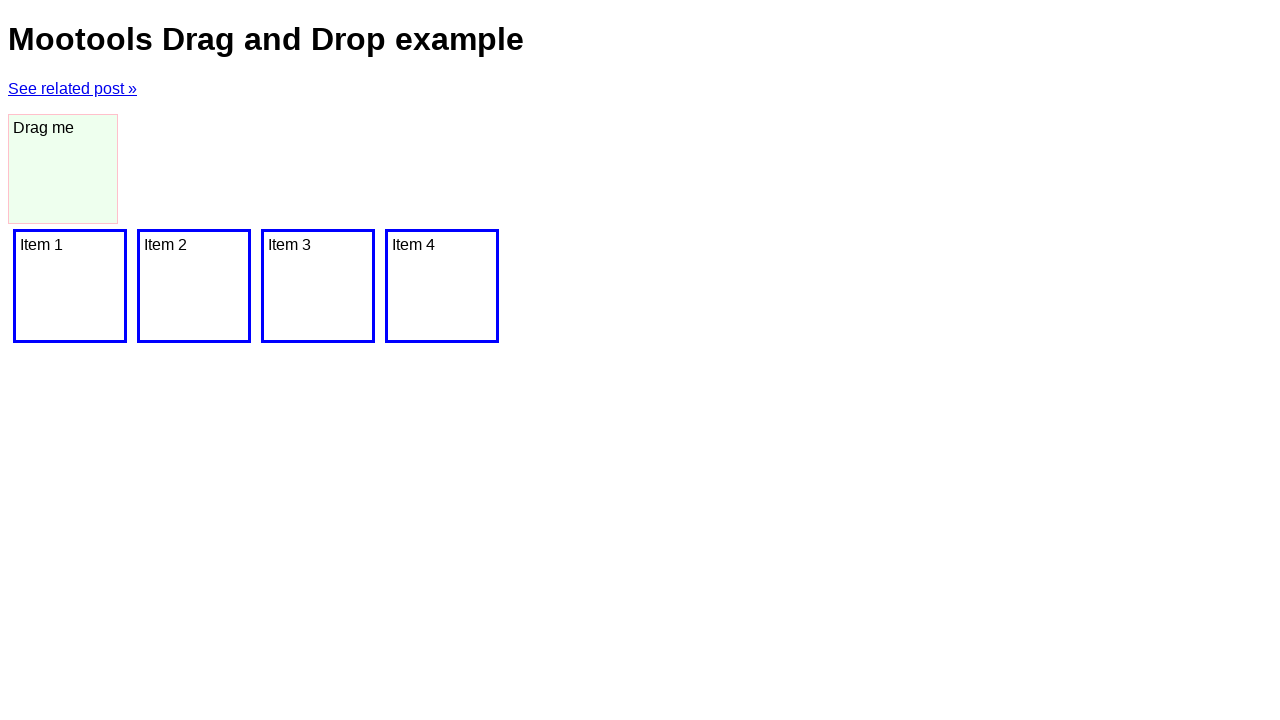

Located first drop target (Item 1)
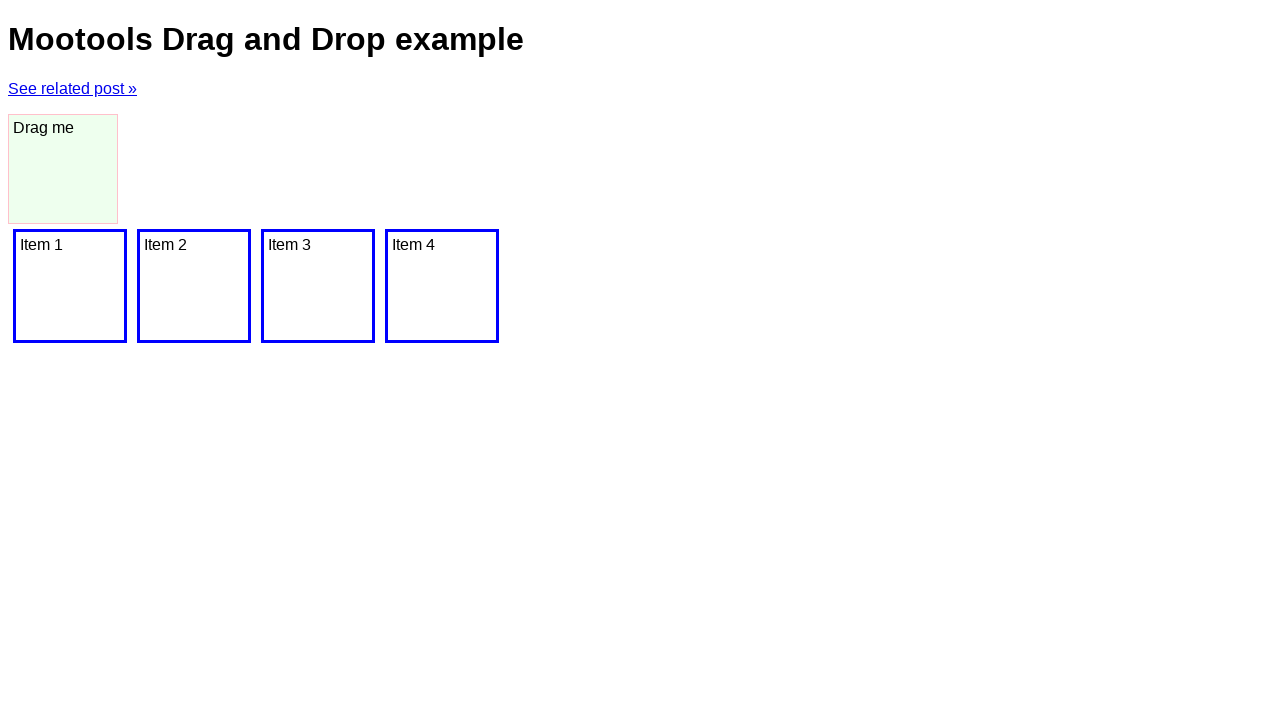

Located second drop target (Item 4)
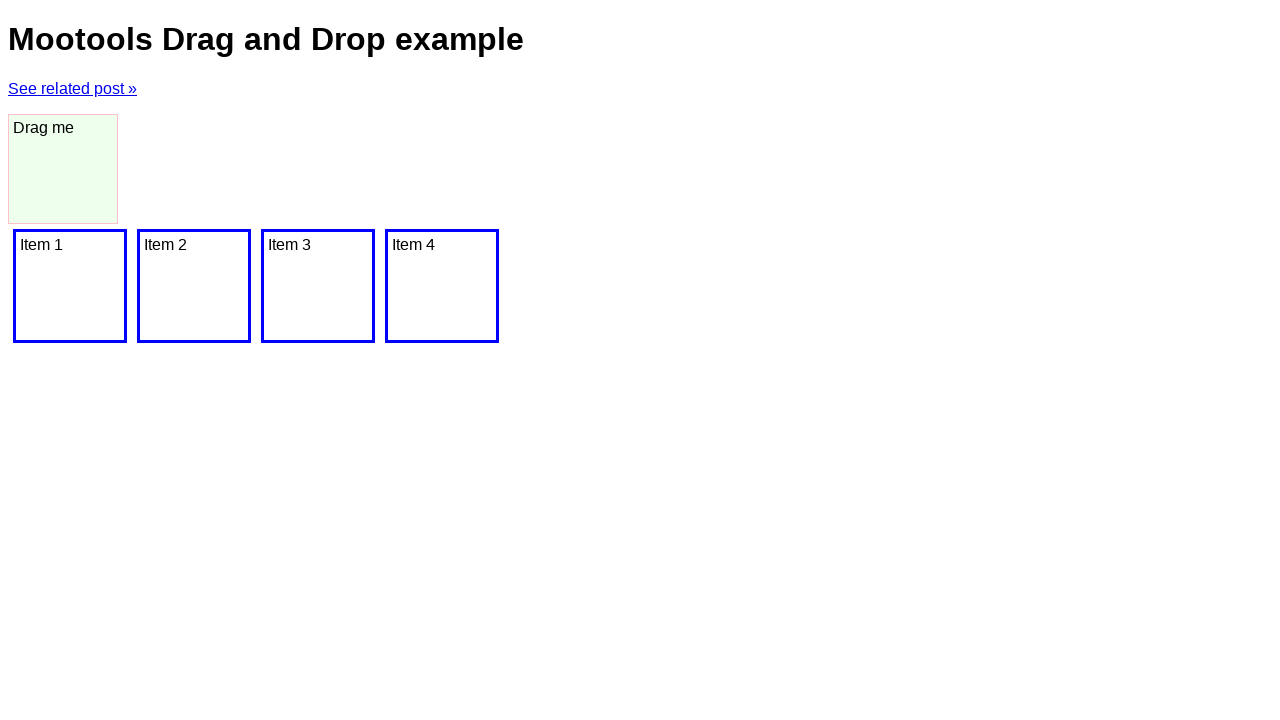

Verified Item 1 initial text content is 'Item 1'
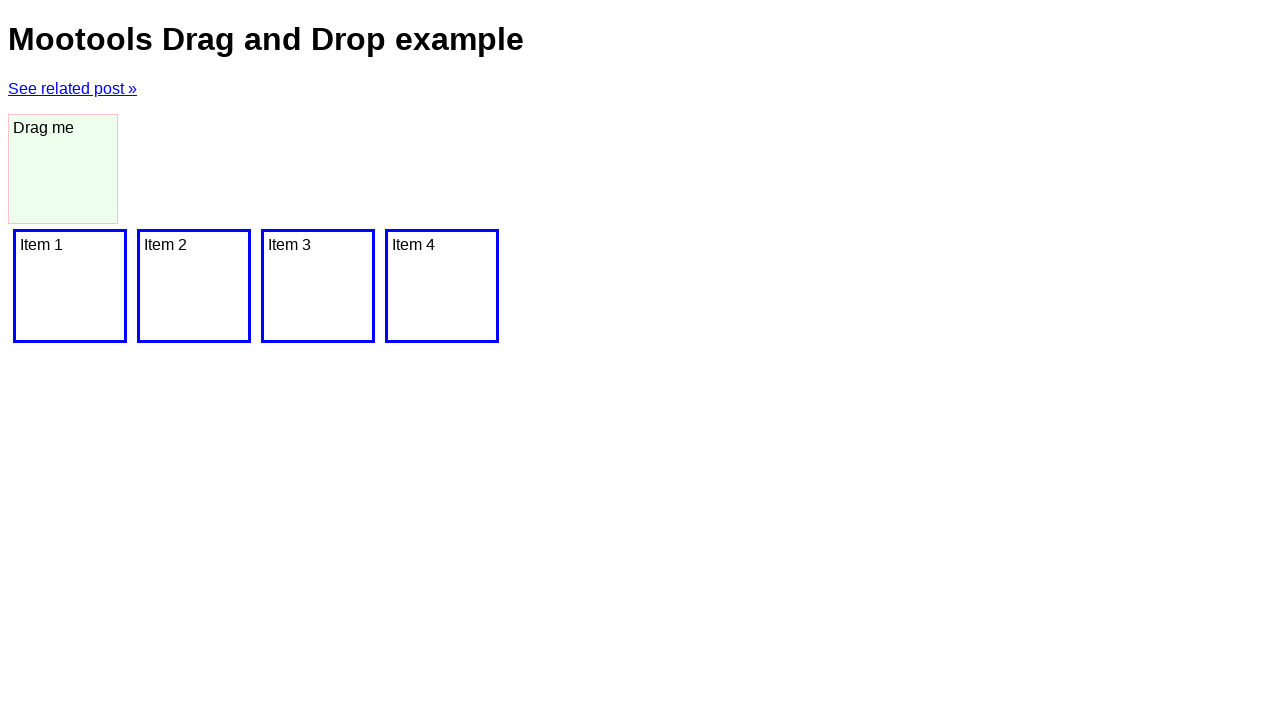

Verified Item 4 initial text content is 'Item 4'
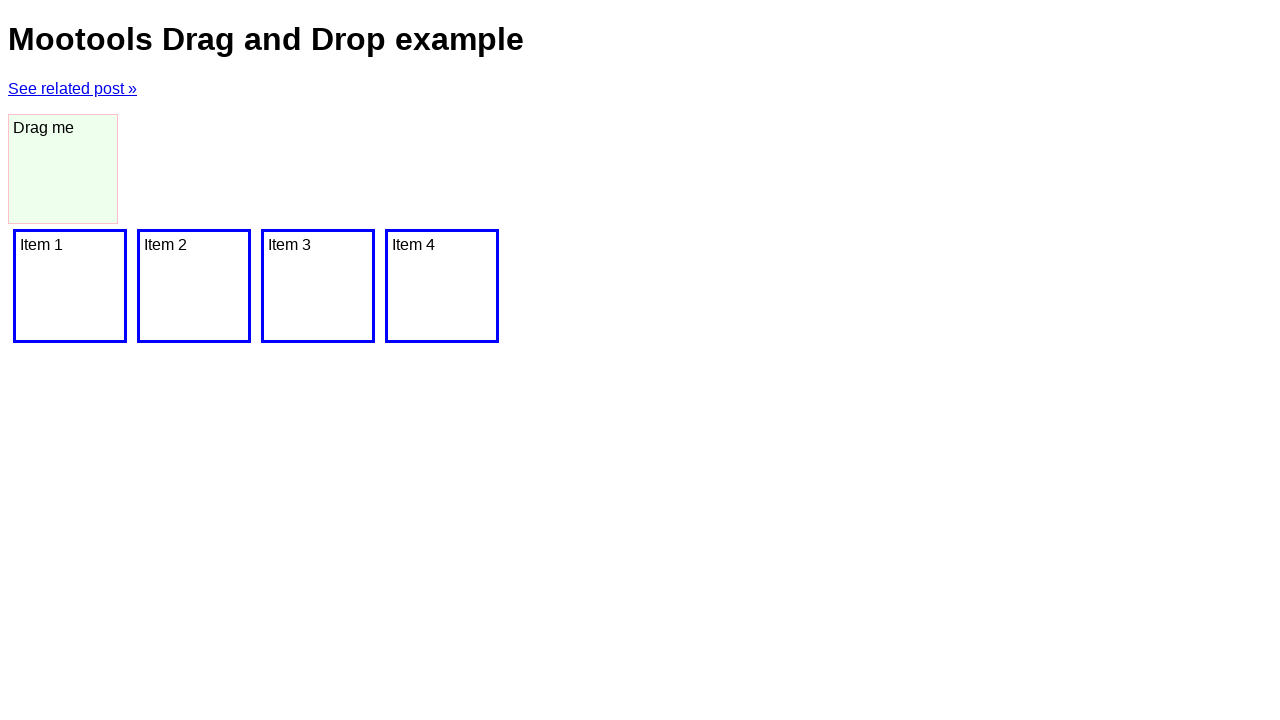

Dragged source element to Item 1 drop target at (70, 286)
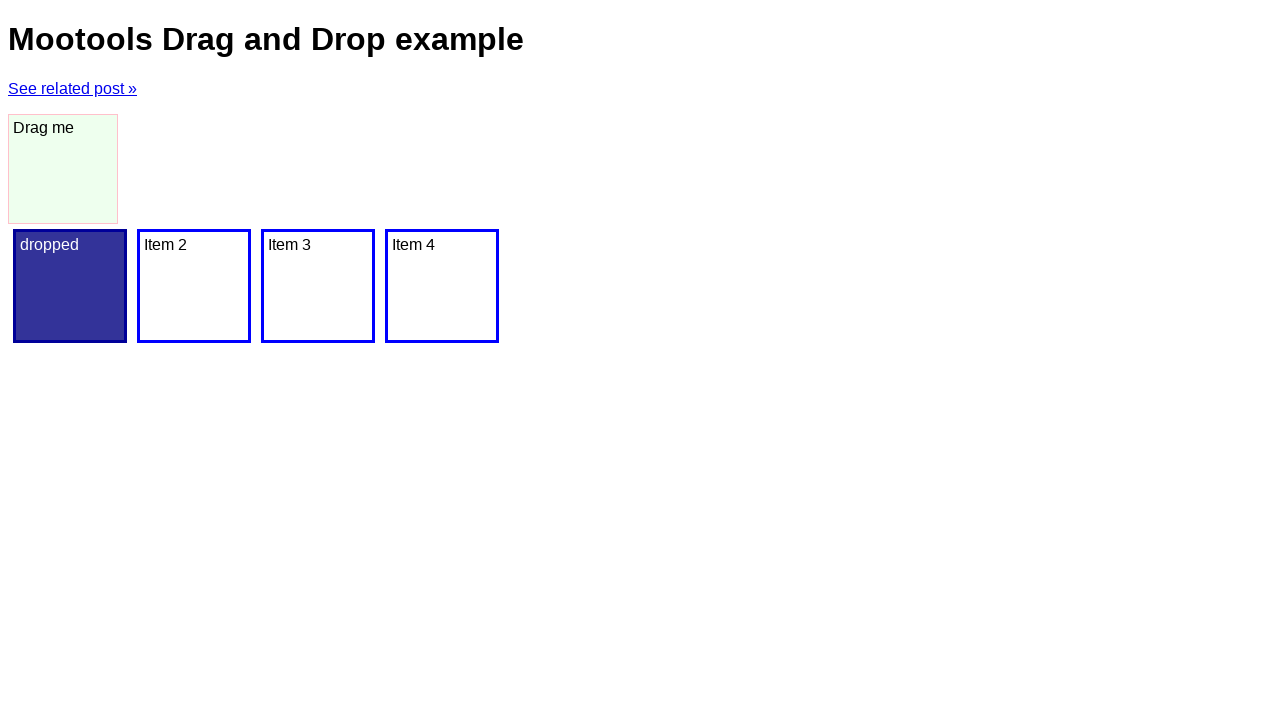

Verified Item 1 text changed to 'dropped' after drop
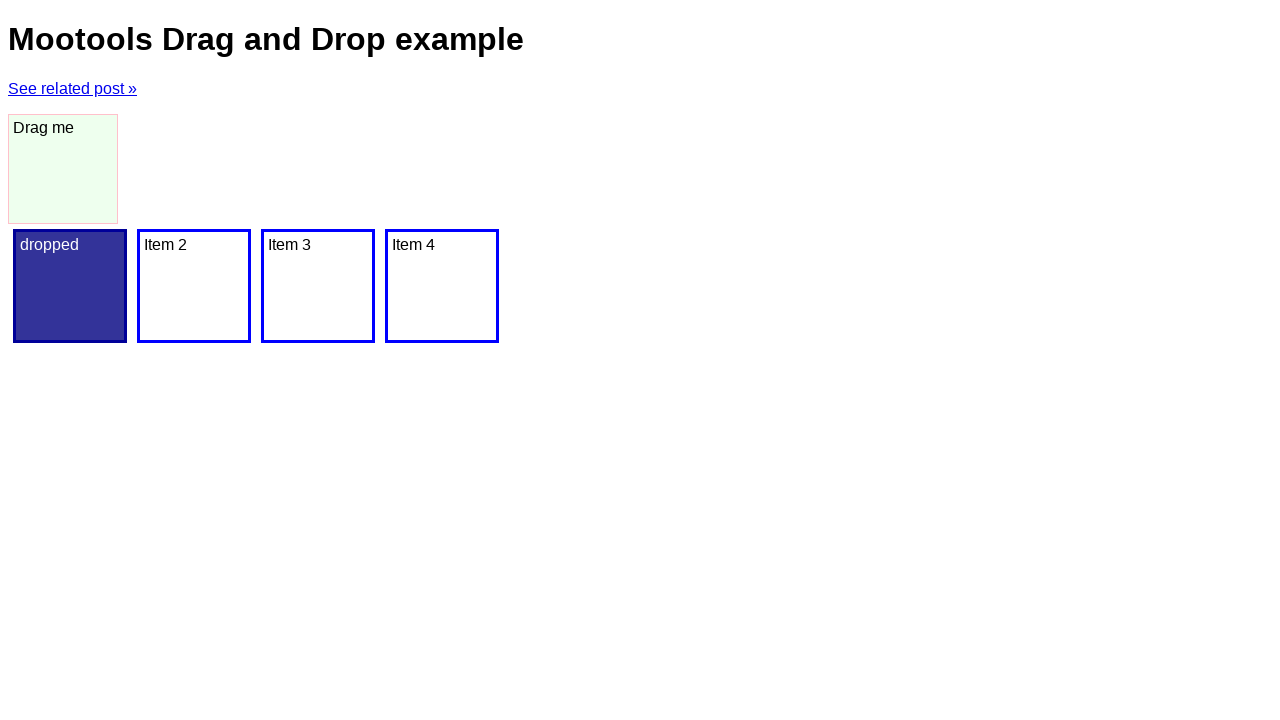

Dragged source element to Item 4 drop target at (442, 286)
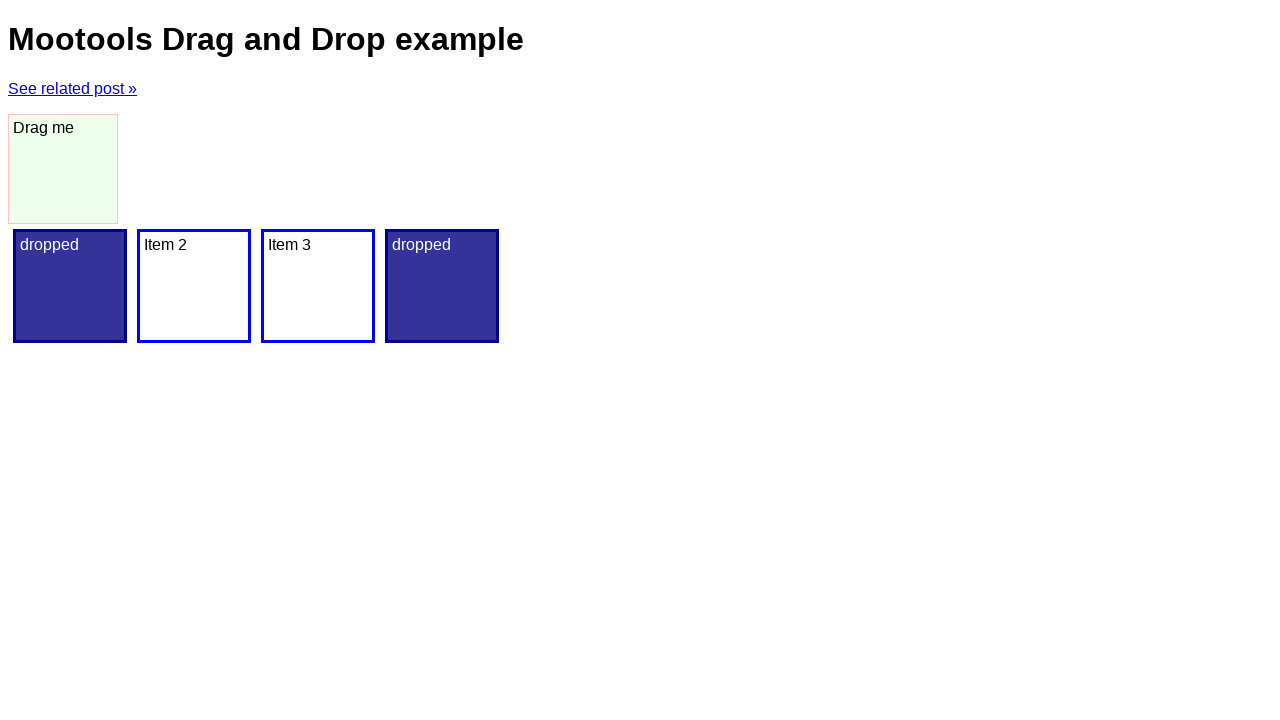

Verified Item 4 text changed to 'dropped' after drop
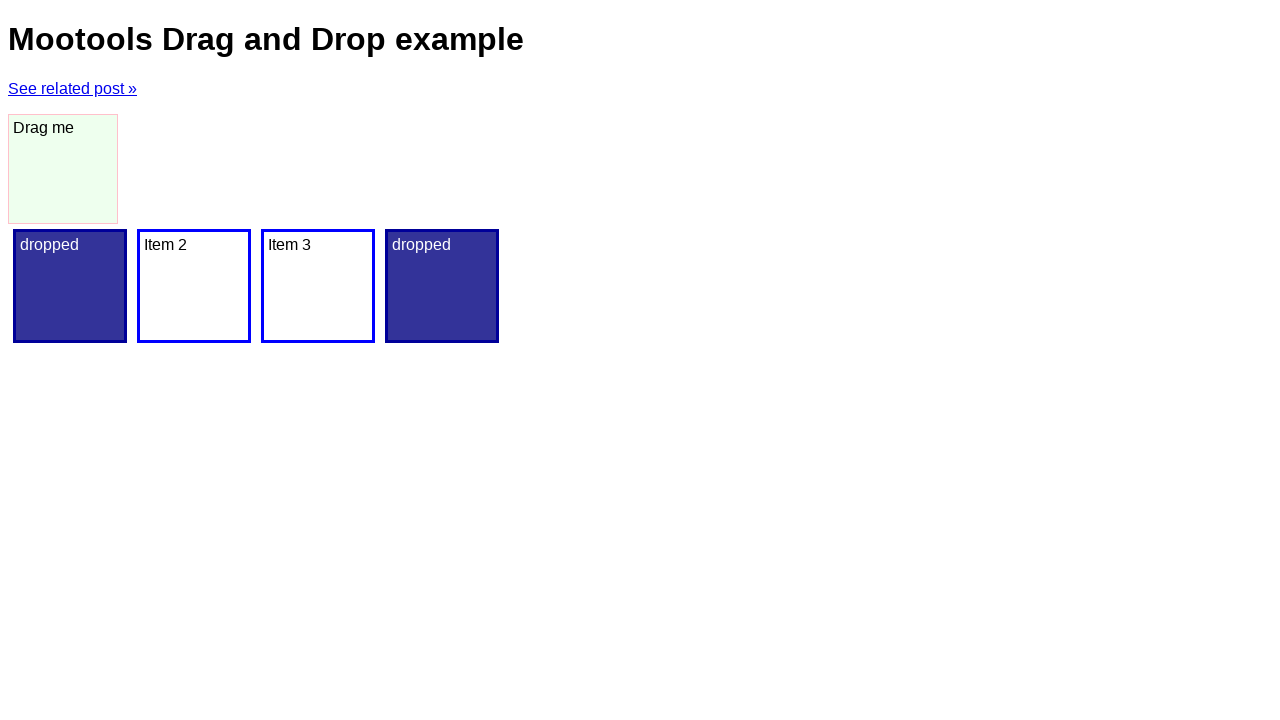

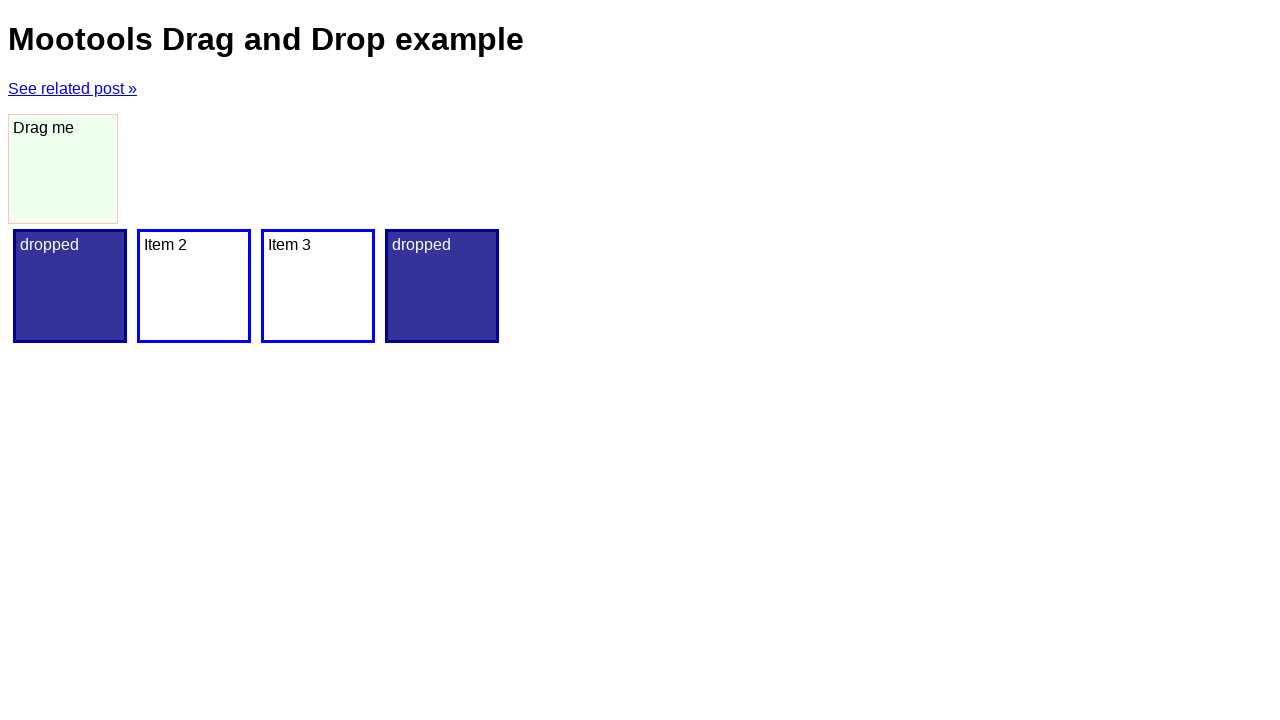